Tests radio button functionality by checking visibility and selection state of male/female radio buttons

Starting URL: https://artoftesting.com/samplesiteforselenium

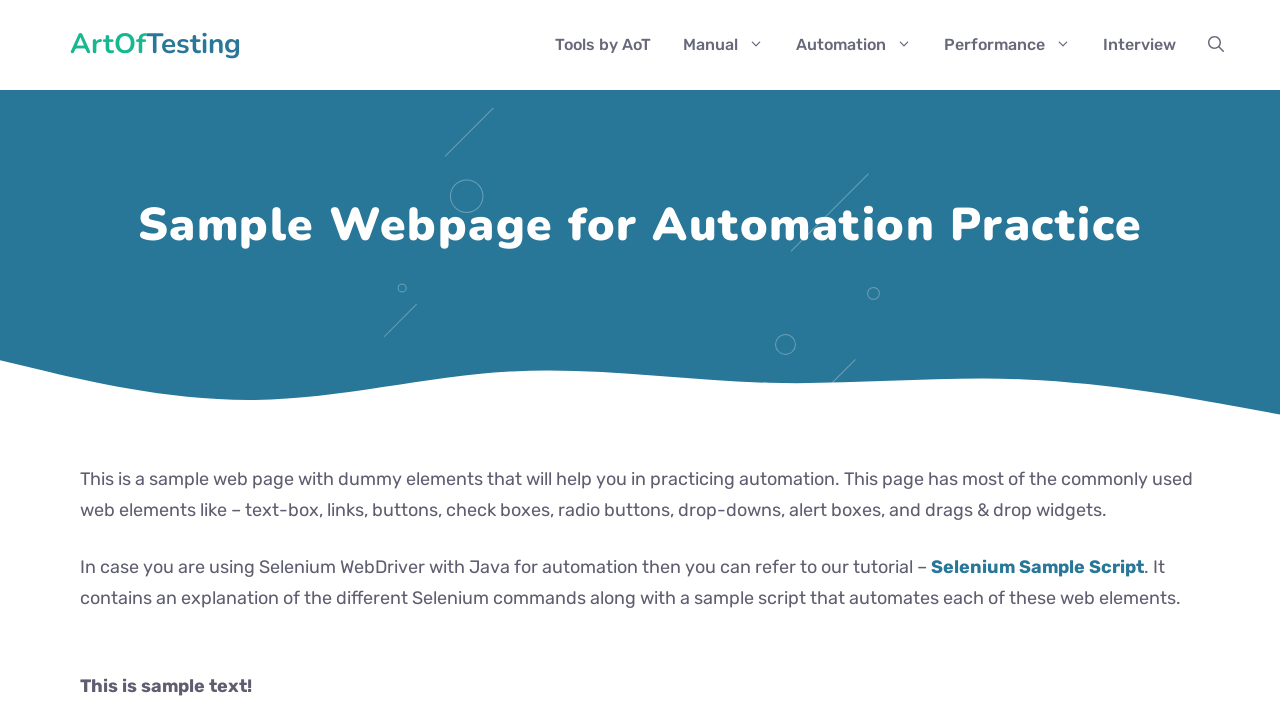

Male radio button is visible
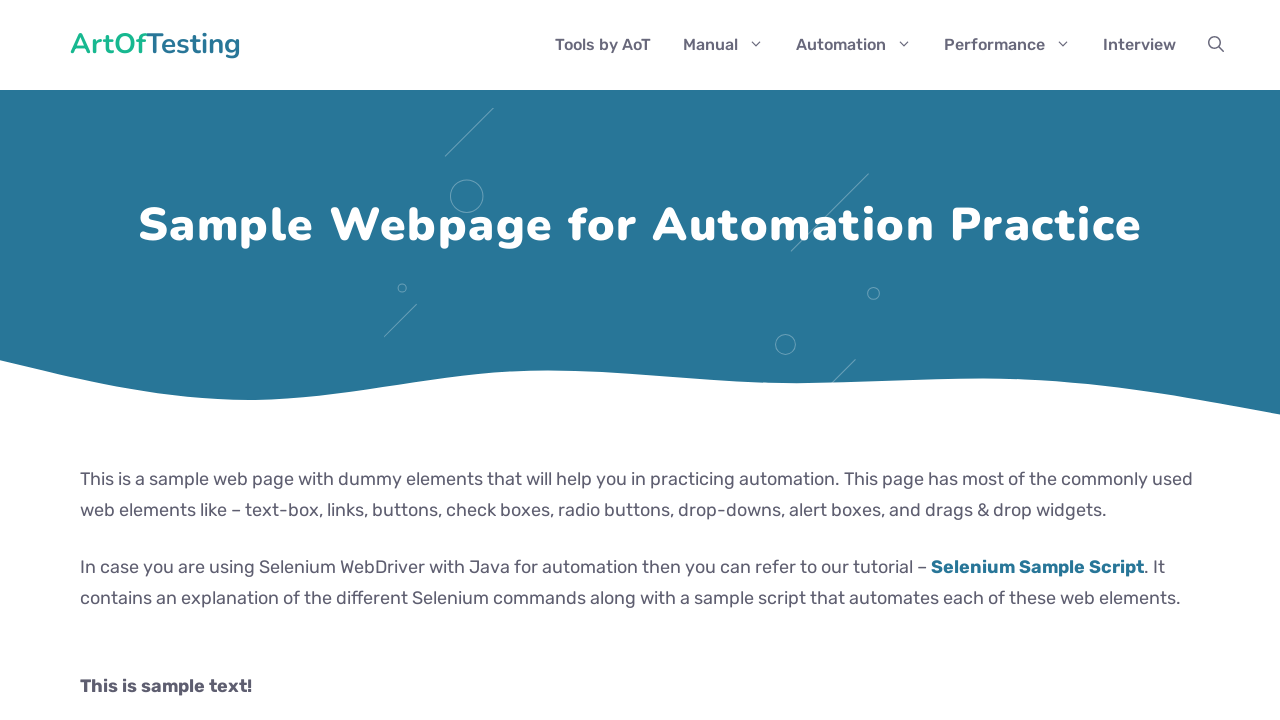

Female radio button is visible
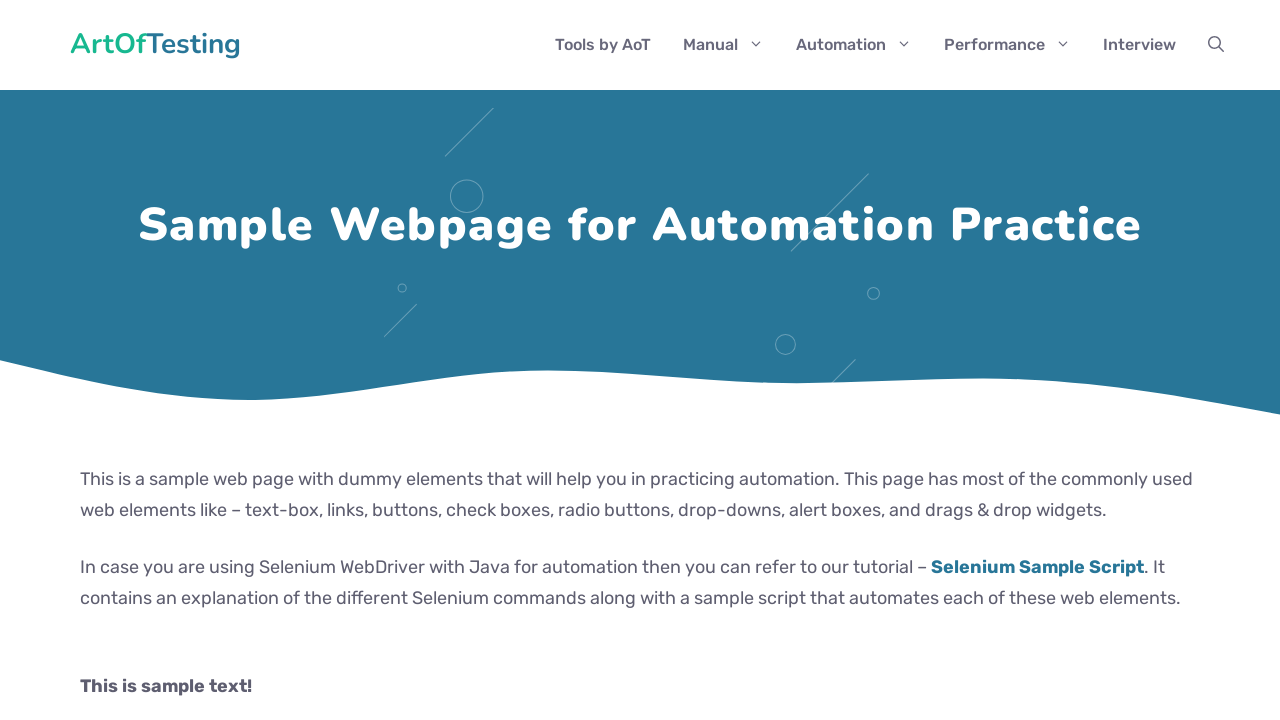

Selected male radio button at (86, 360) on input[value="male"]
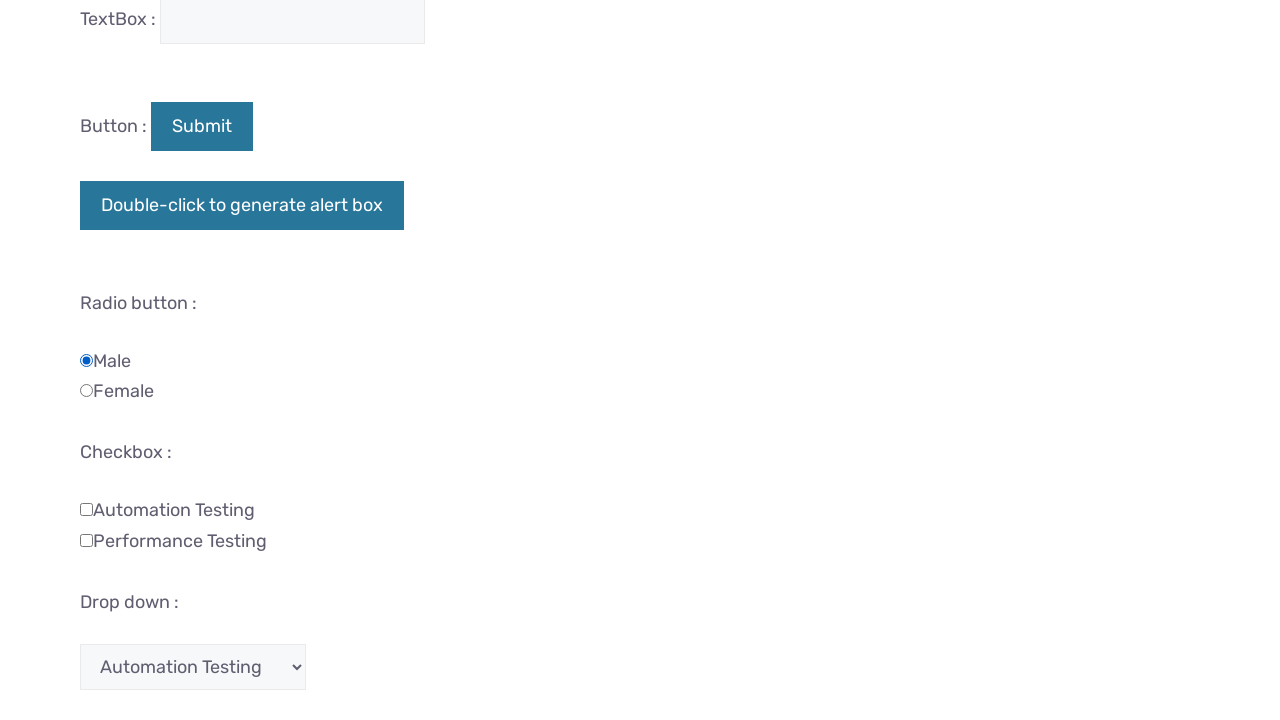

Verified male radio button is checked
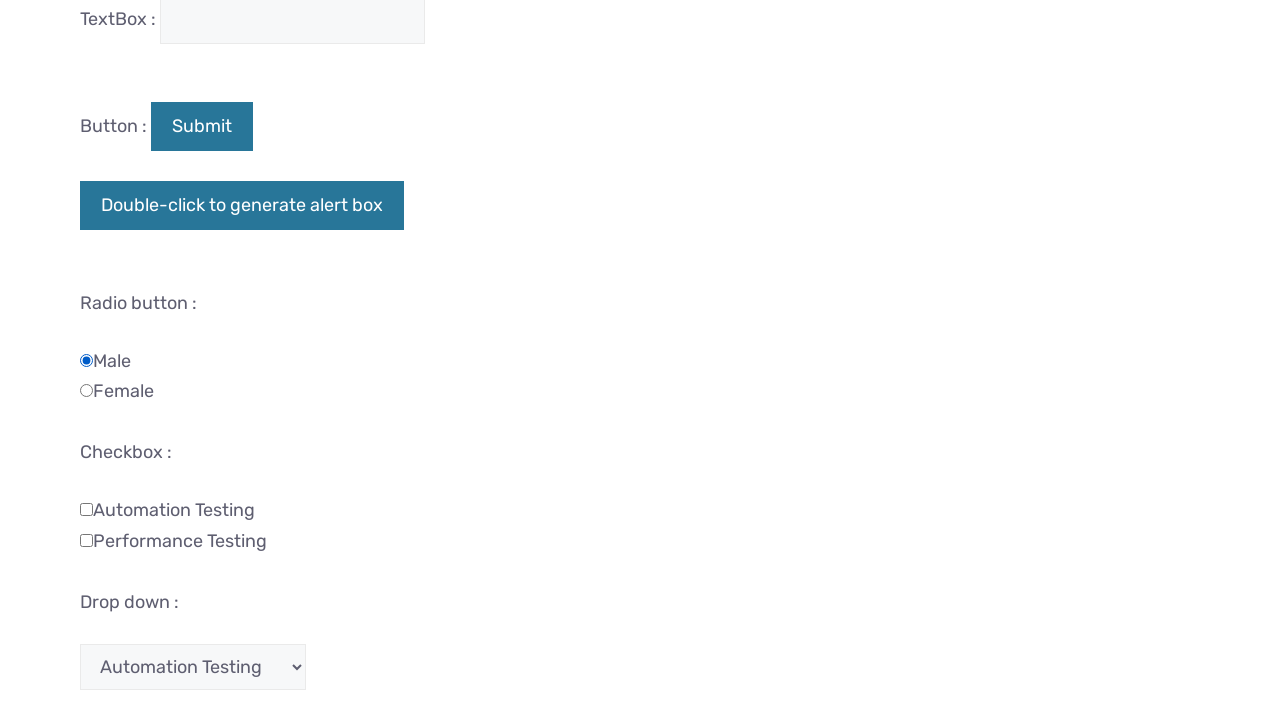

Verified female radio button is not checked
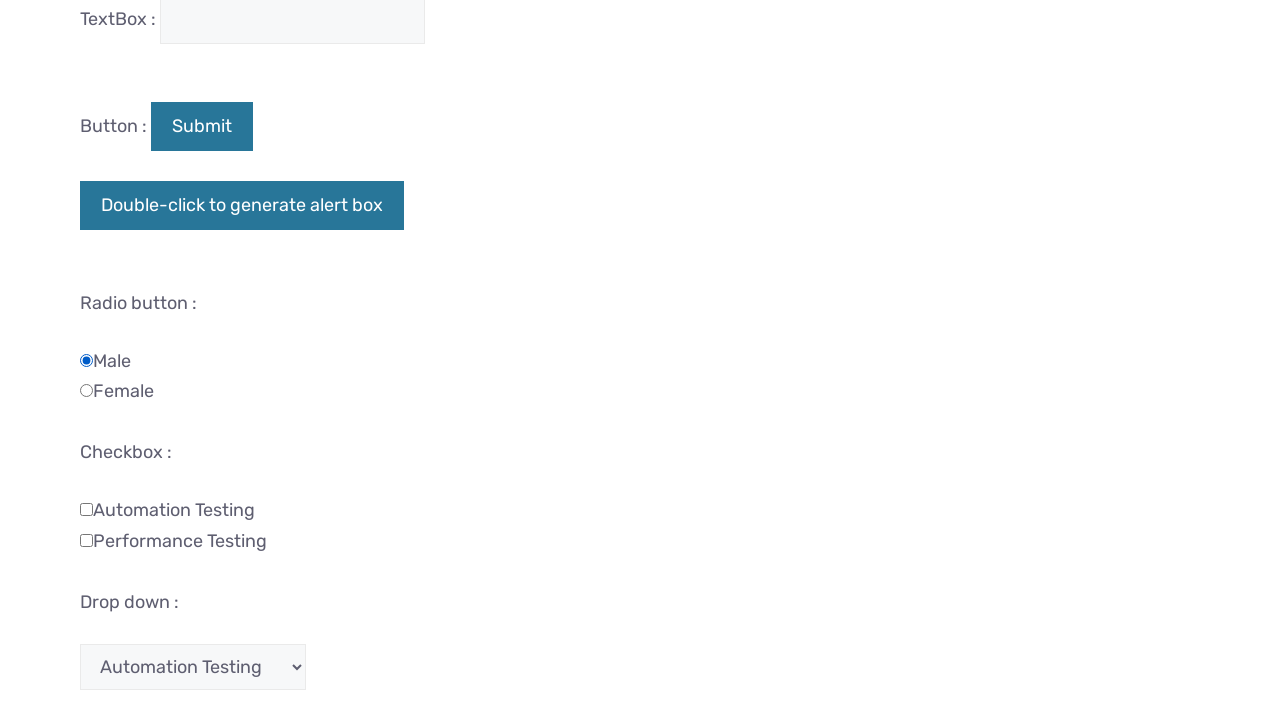

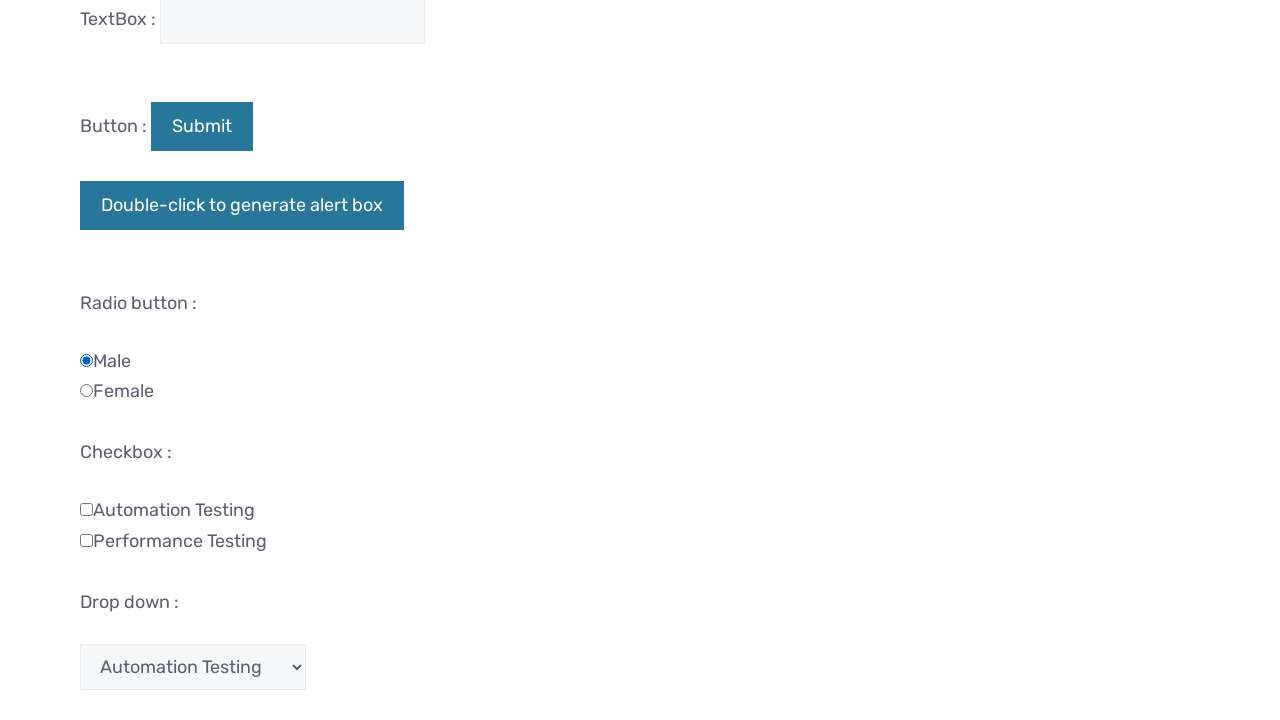